Fills username, email and password fields in a registration form

Starting URL: https://www.thetestingworld.com/testings

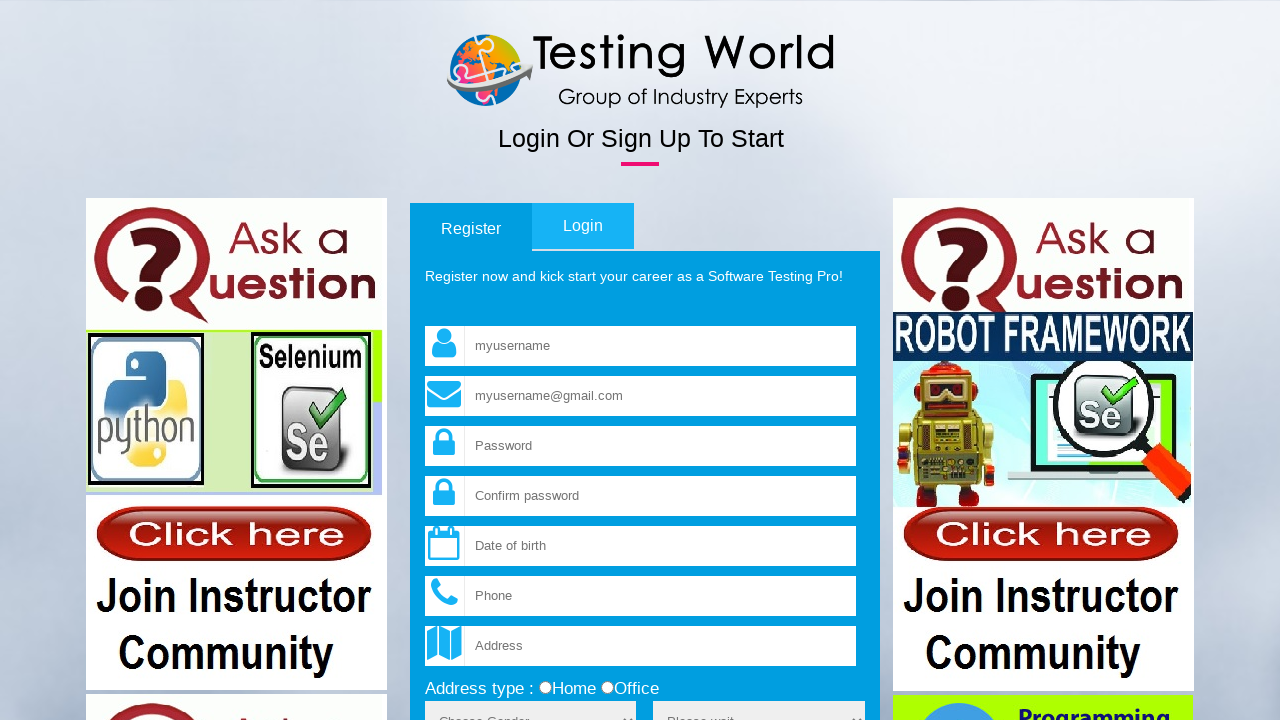

Filled username field with 'srishanth' on //input[@name='fld_username']
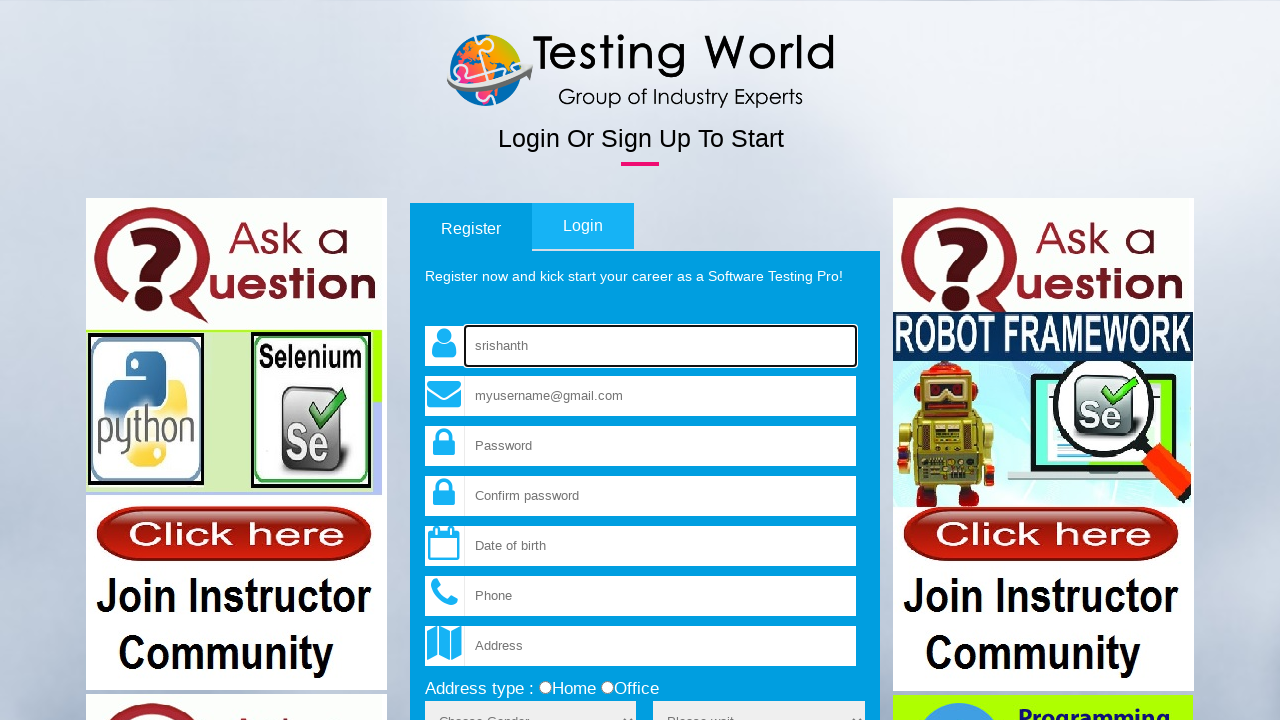

Filled email field with 'srishanth@gmail.com' on //input[@name='fld_email']
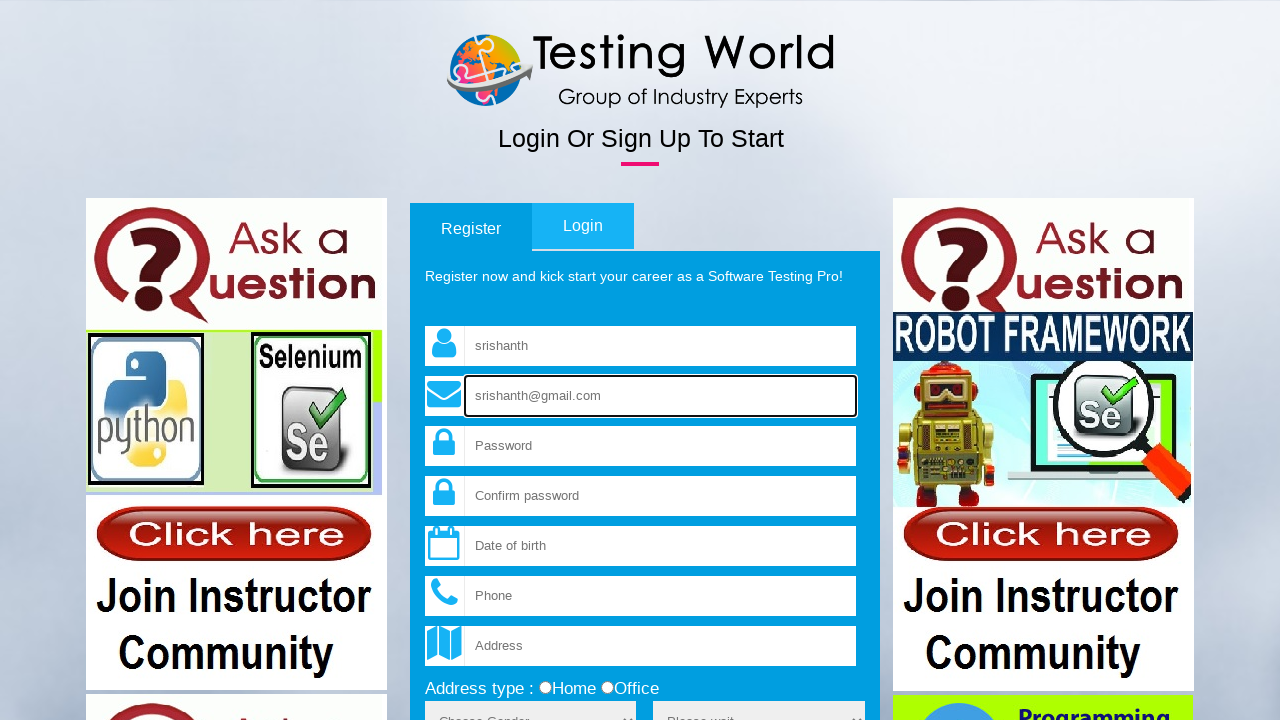

Filled password field with '12345678' on //input[@placeholder='Password']
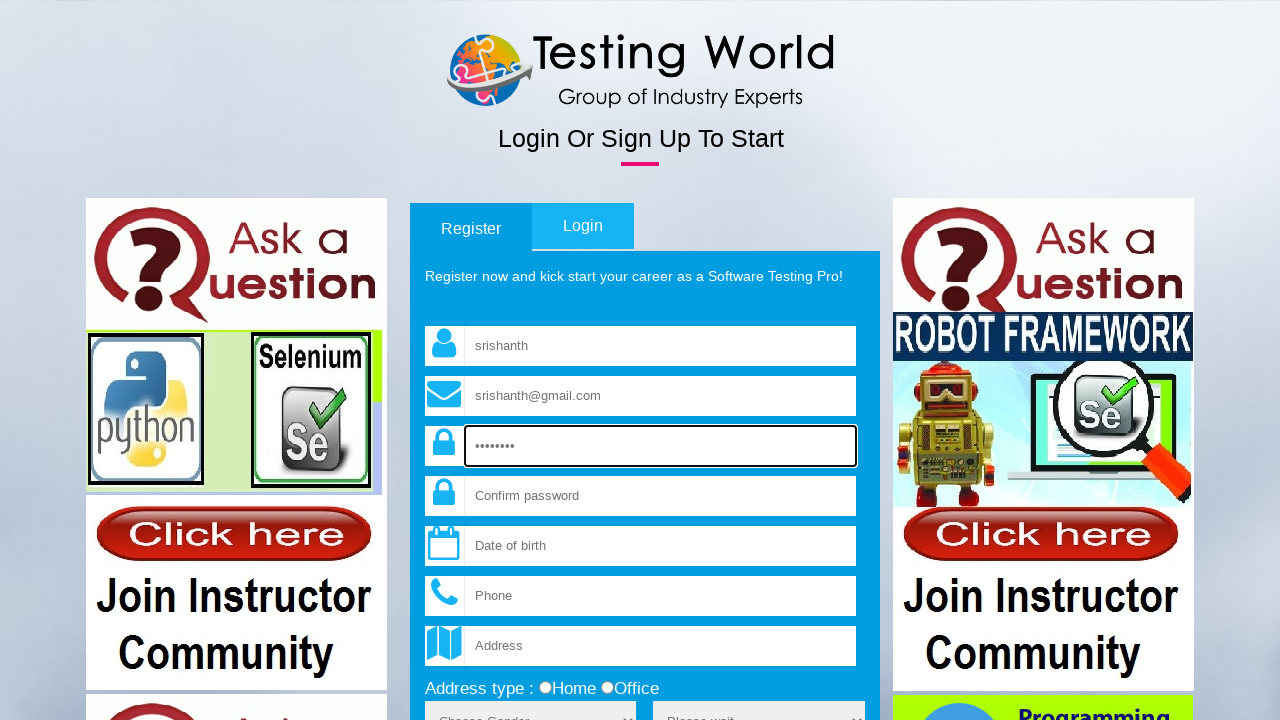

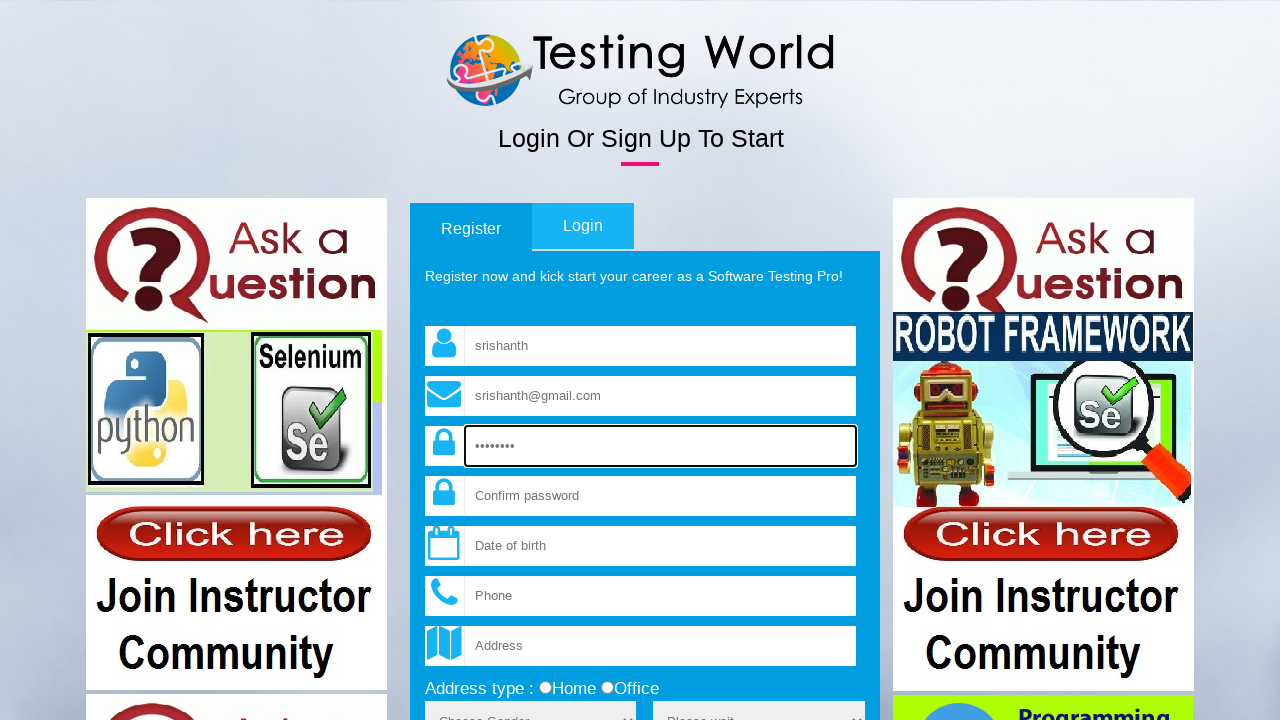